Tests that the text input field clears after adding a todo item

Starting URL: https://demo.playwright.dev/todomvc

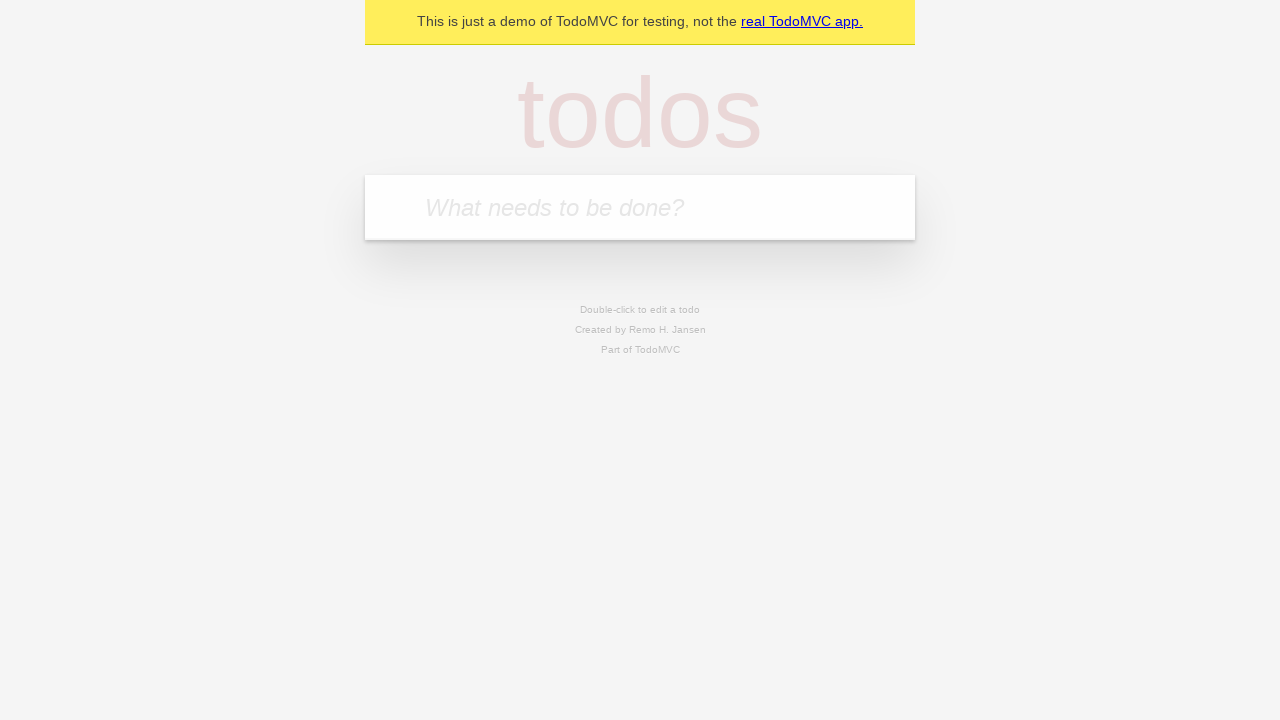

Filled todo input field with 'buy some cheese' on .new-todo
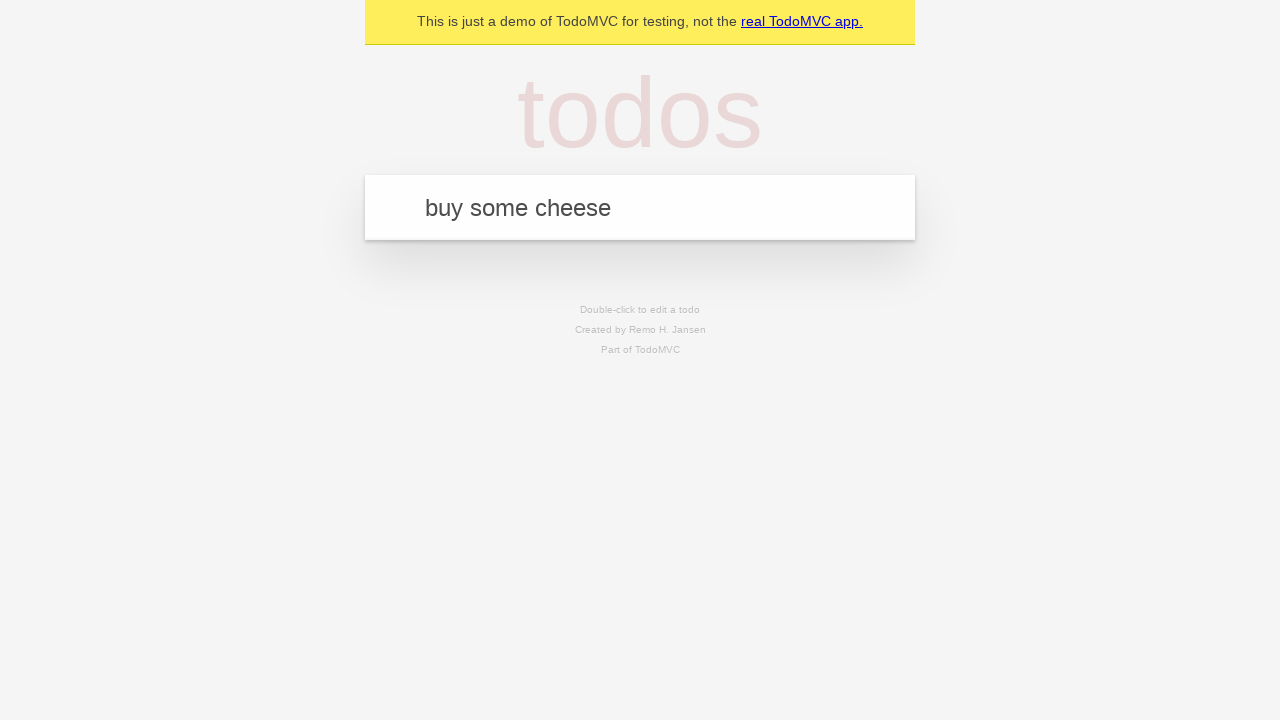

Pressed Enter to add todo item on .new-todo
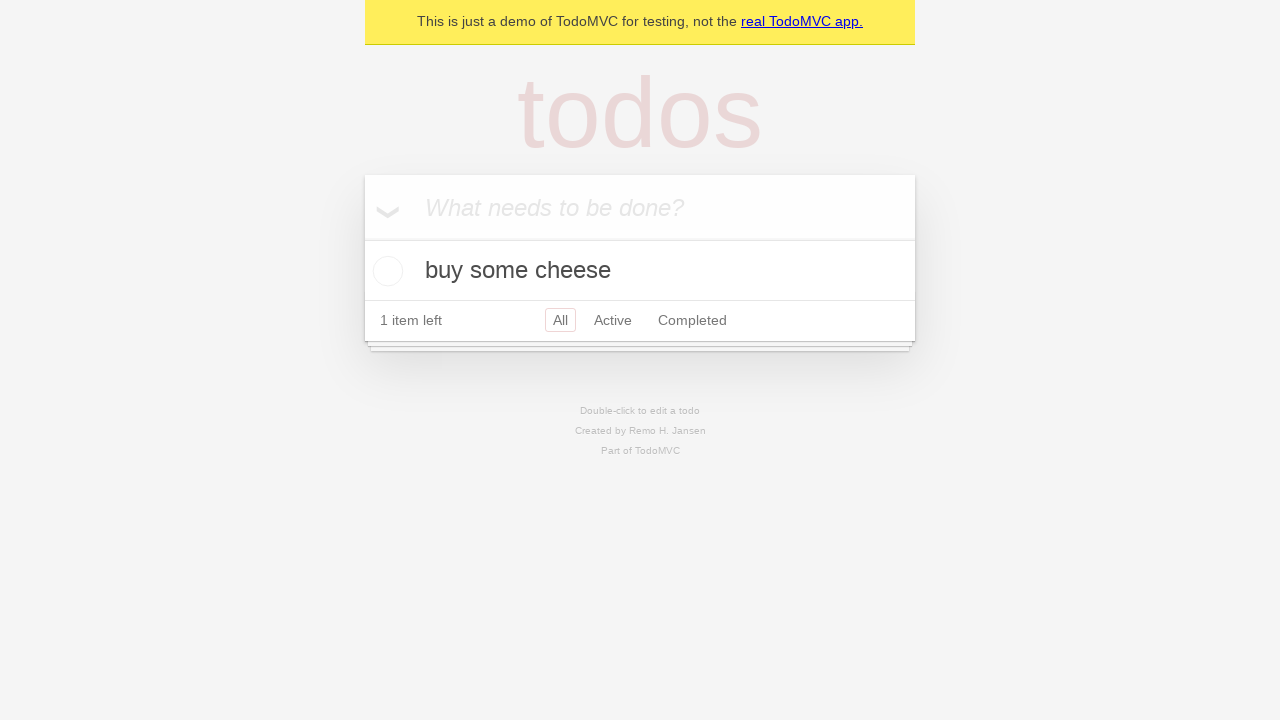

Todo item appeared in the list
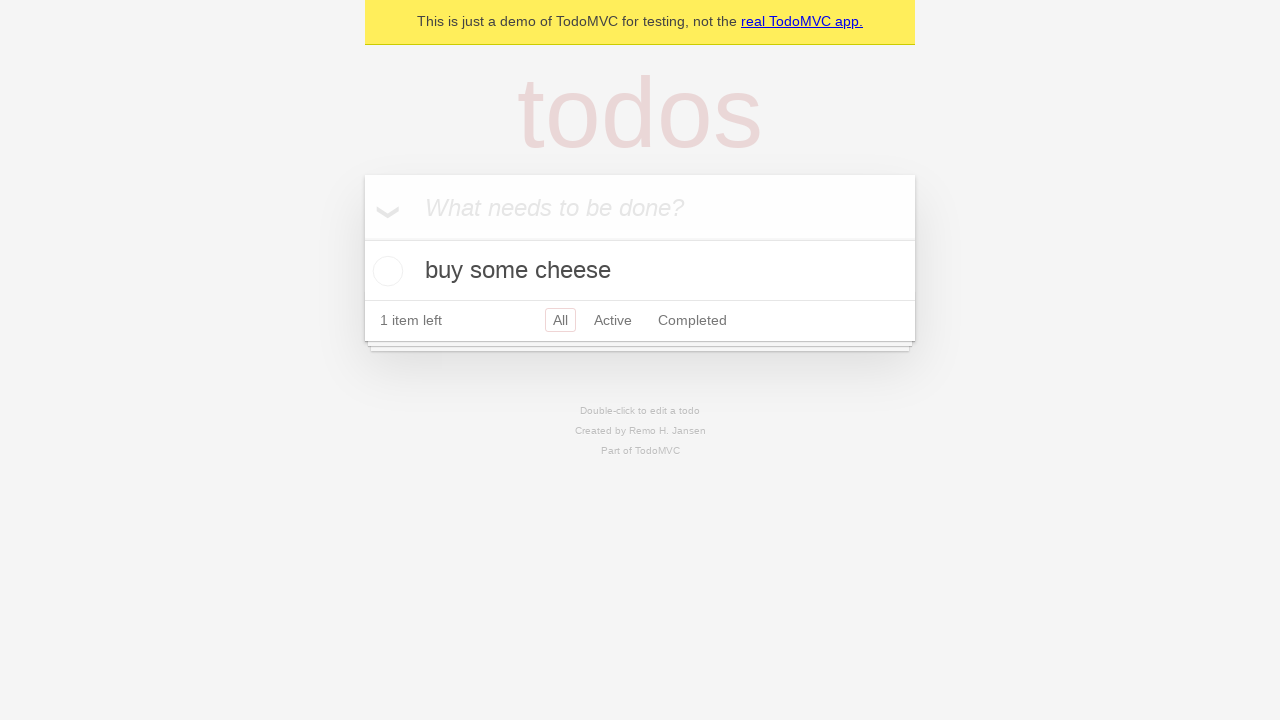

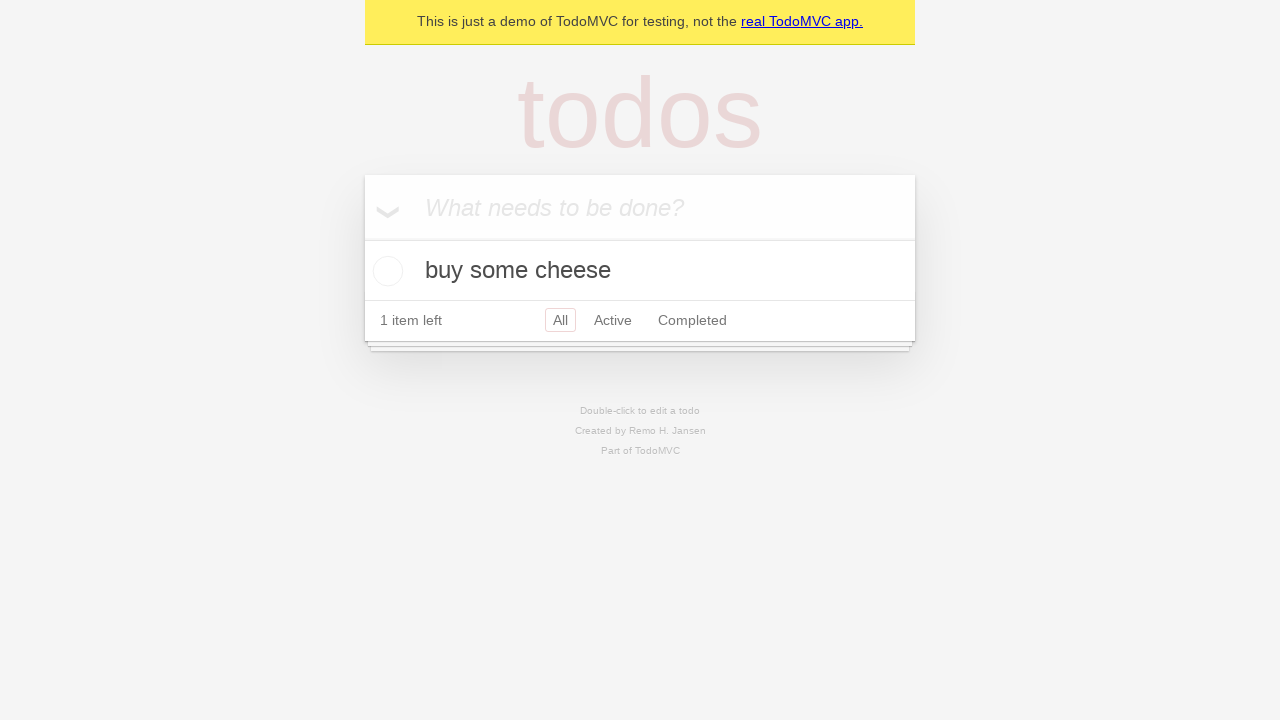